Tests end-to-end navigation flow from Home to Docs to API and back to Home

Starting URL: https://playwright.dev

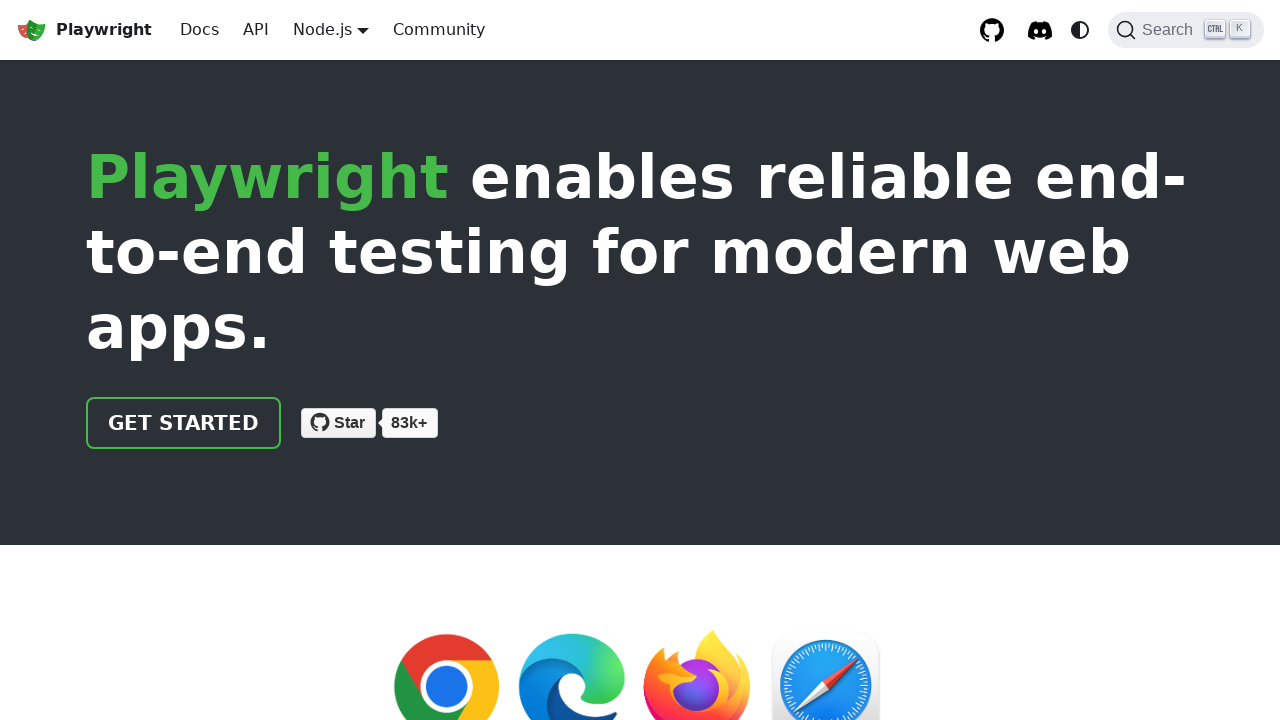

Clicked Docs link in navbar at (200, 30) on a.navbar__link:has-text('Docs')
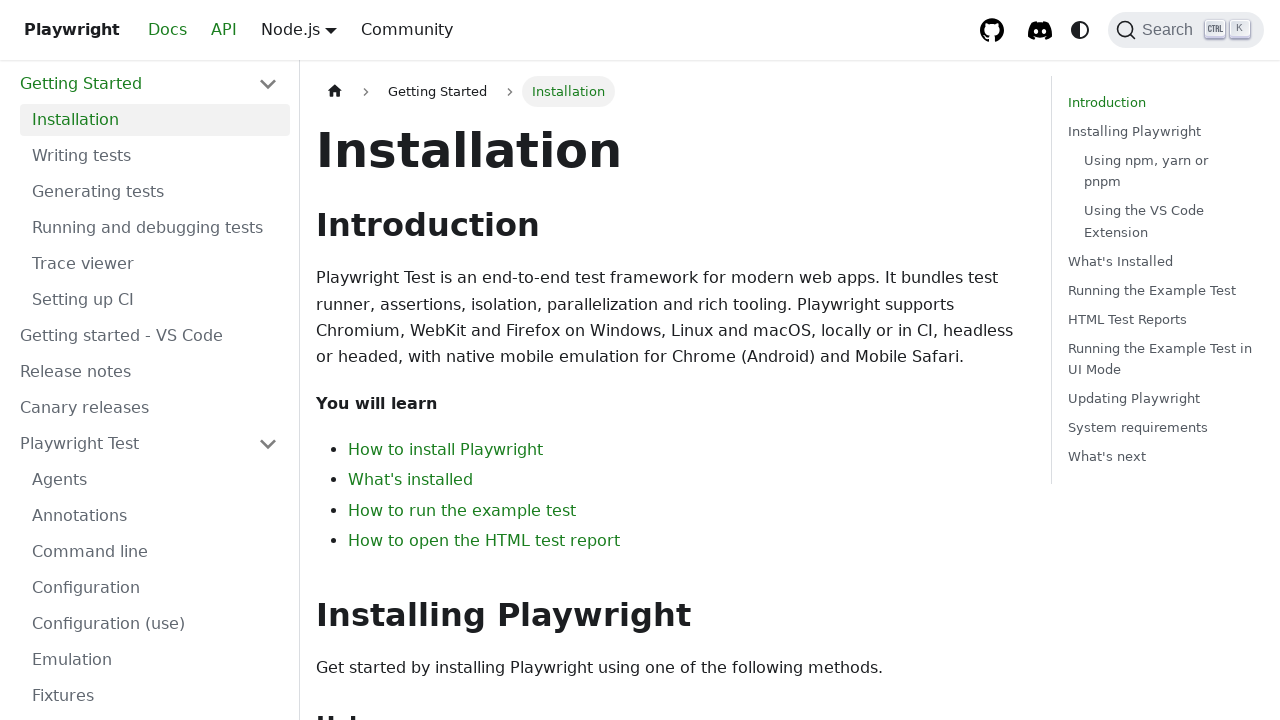

Docs page loaded and URL verified
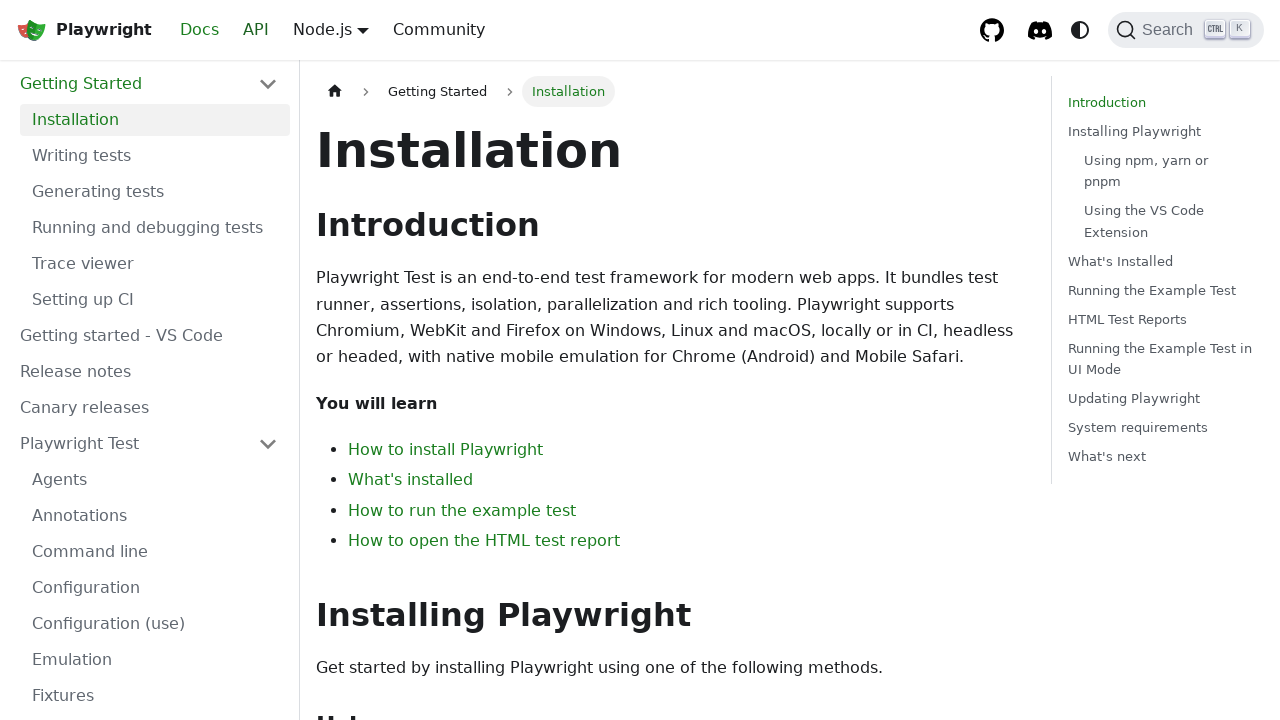

Navigated back from Docs to Home
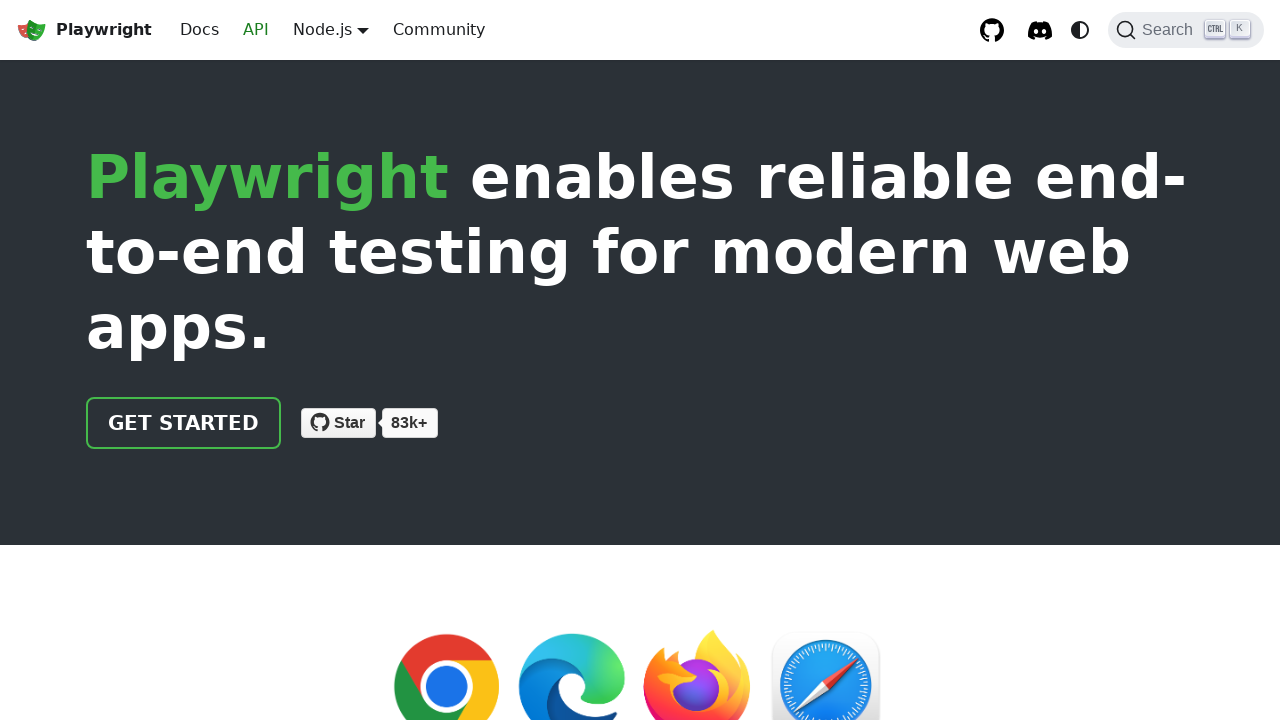

Clicked API link in navbar at (256, 30) on a.navbar__link:has-text('API')
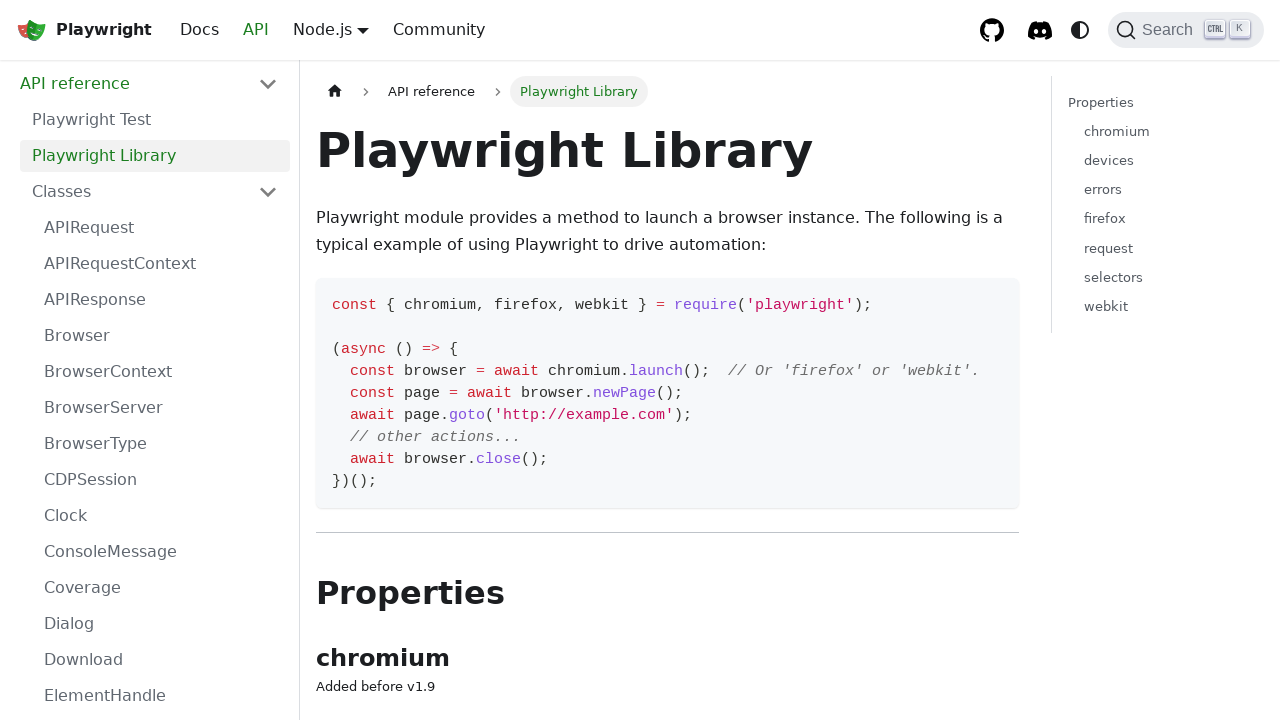

API page loaded and URL verified
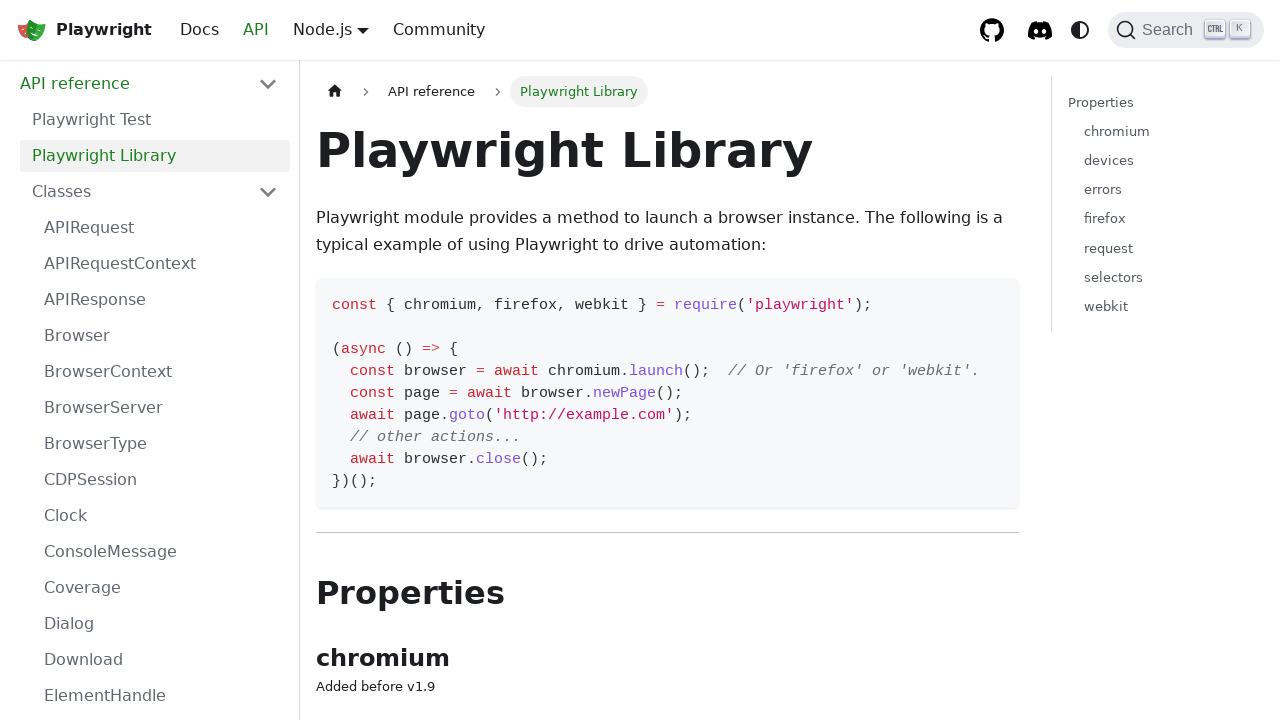

Navigated back from API to Home
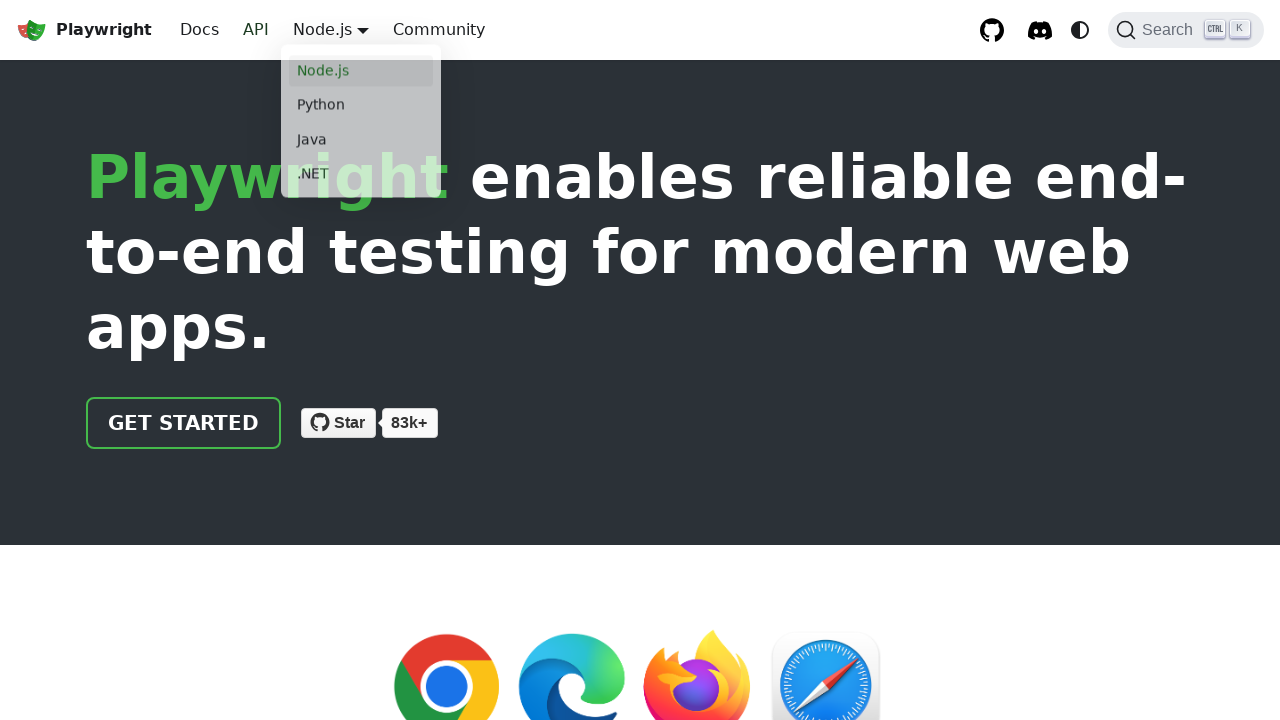

Returned to homepage and URL verified
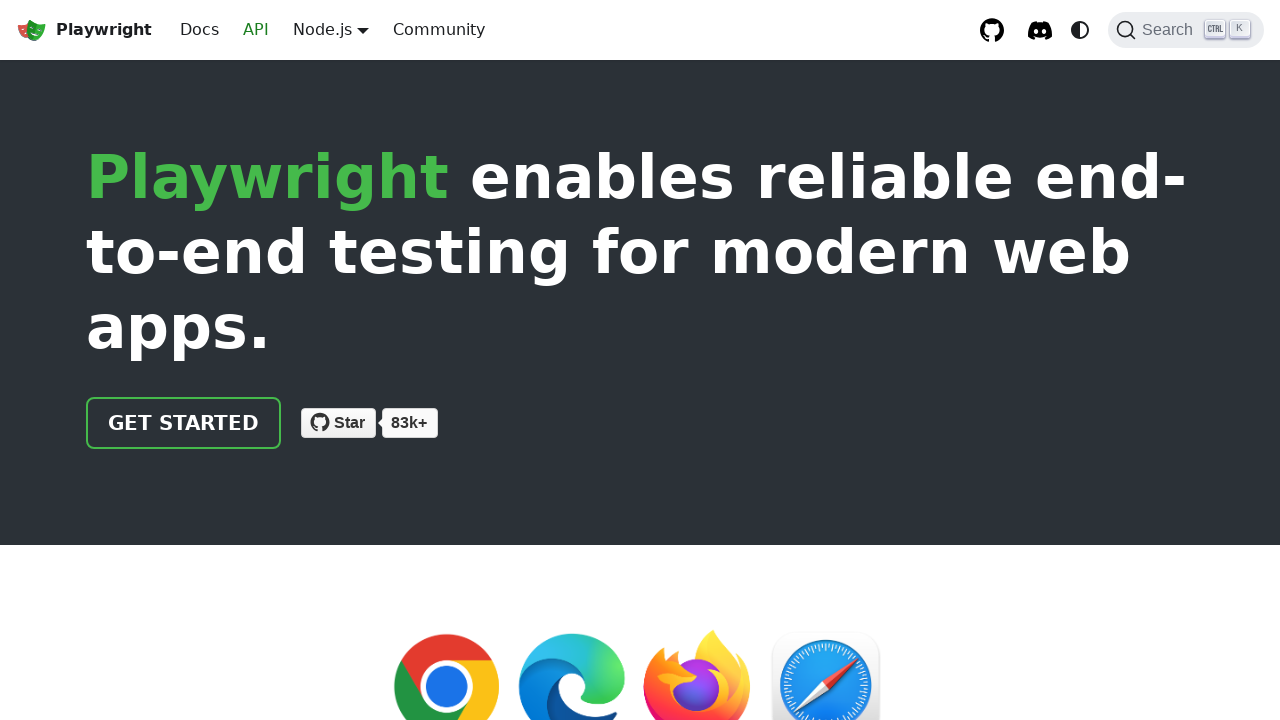

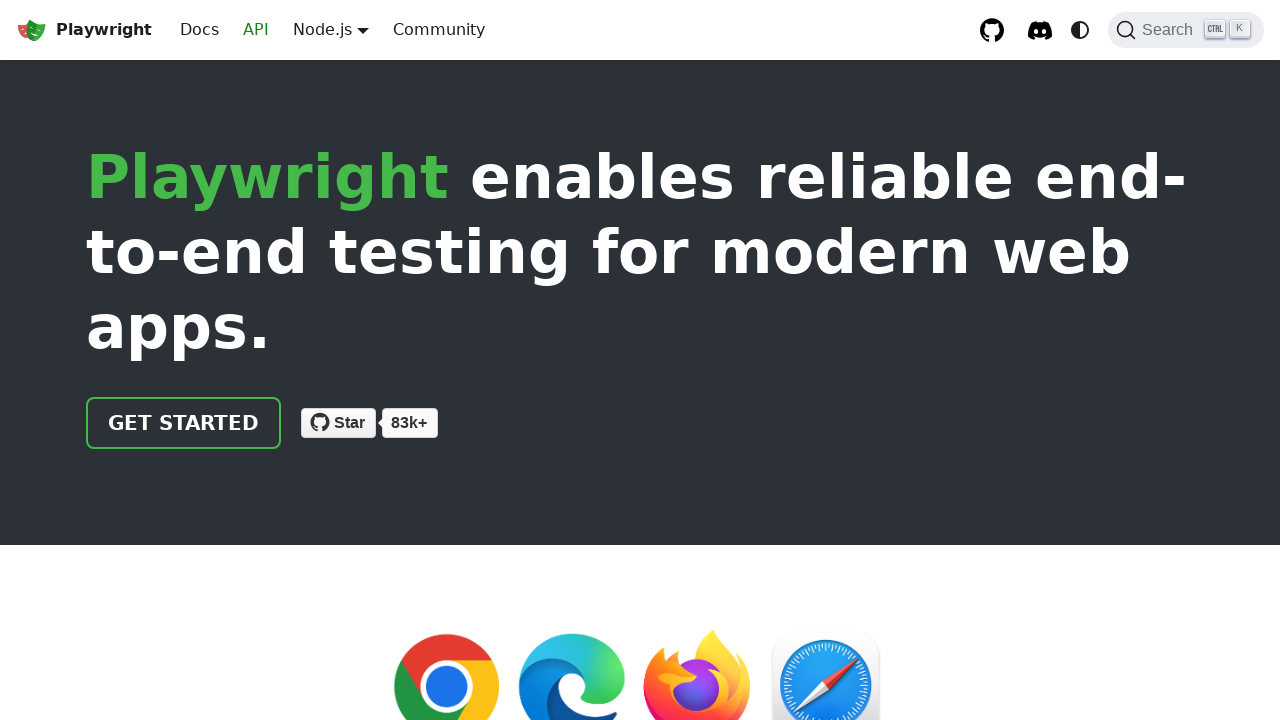